Tests dropdown selection functionality by selecting options using different methods (by index, value, and visible text)

Starting URL: https://www.krninformatix.com/sample.html

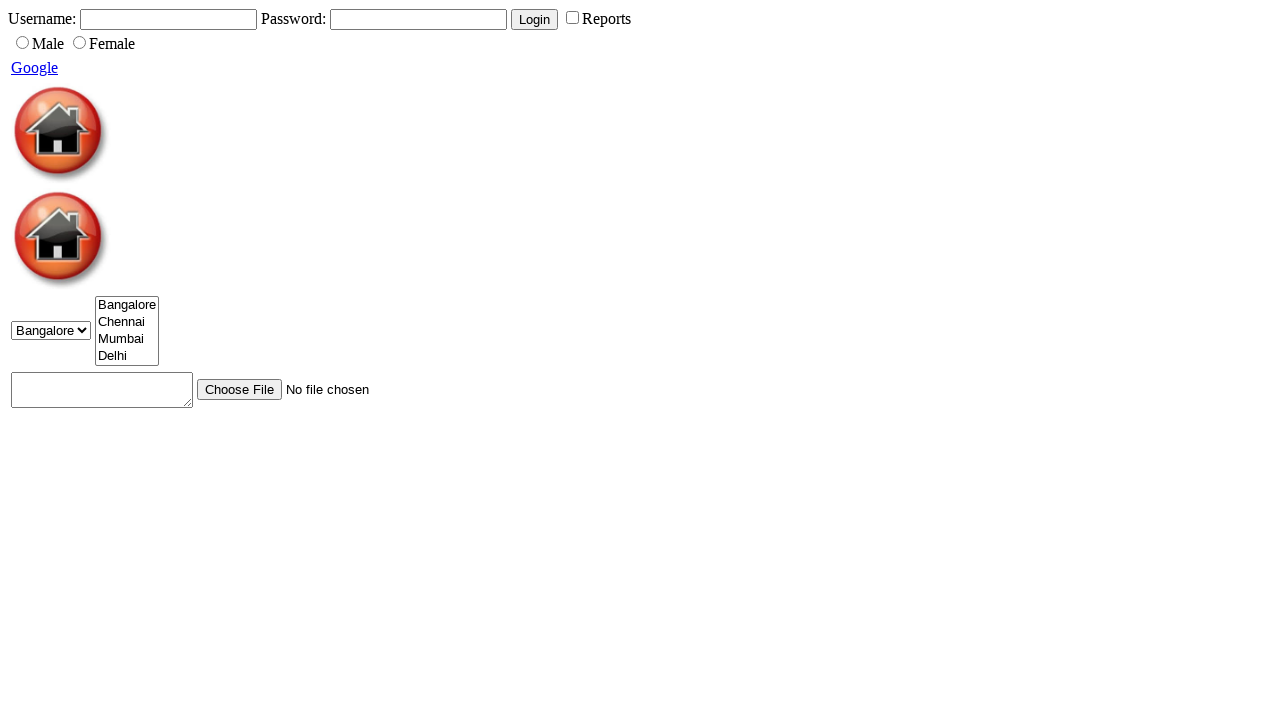

Located the city dropdown element
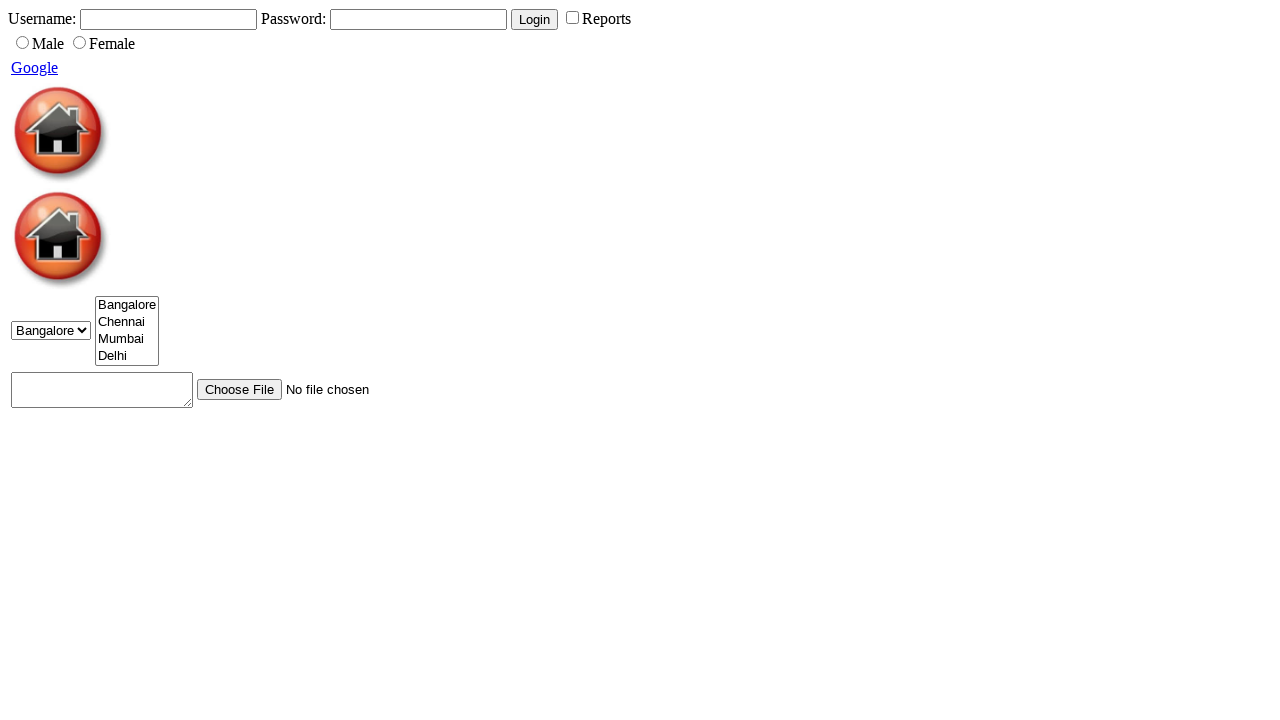

Selected dropdown option by index 1 (second option) on #city
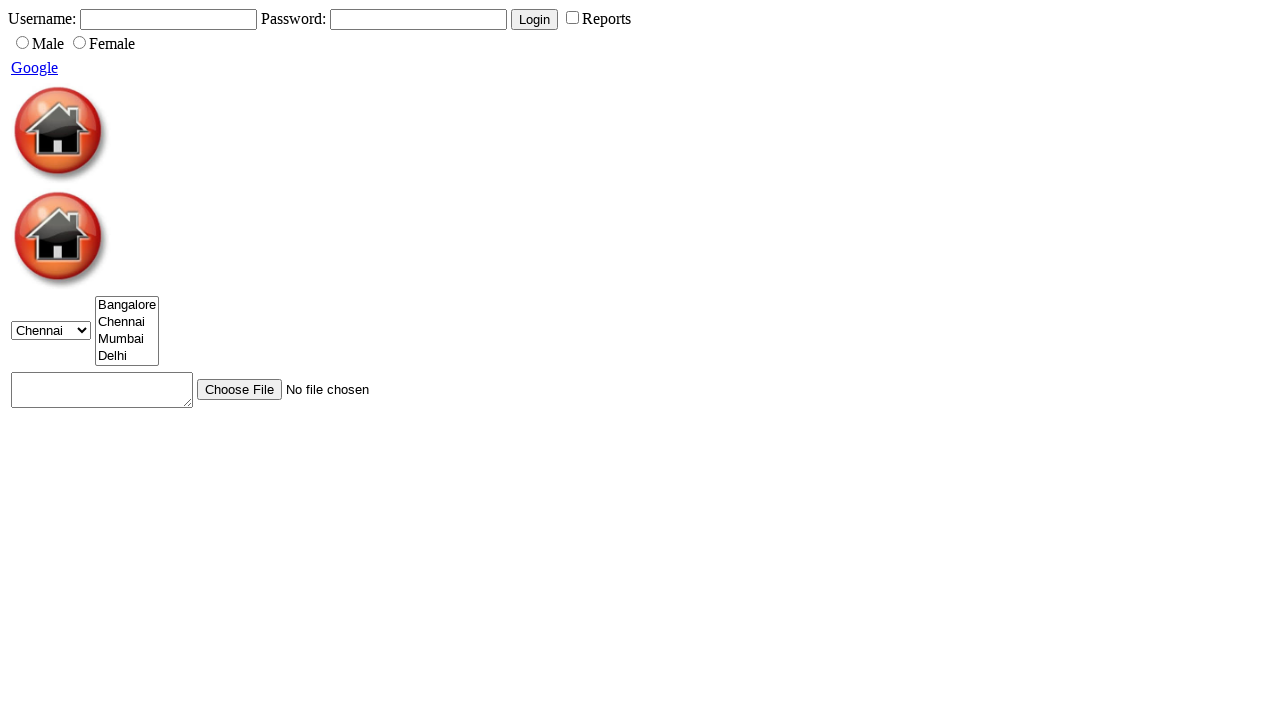

Waited 3 seconds for dropdown selection to register
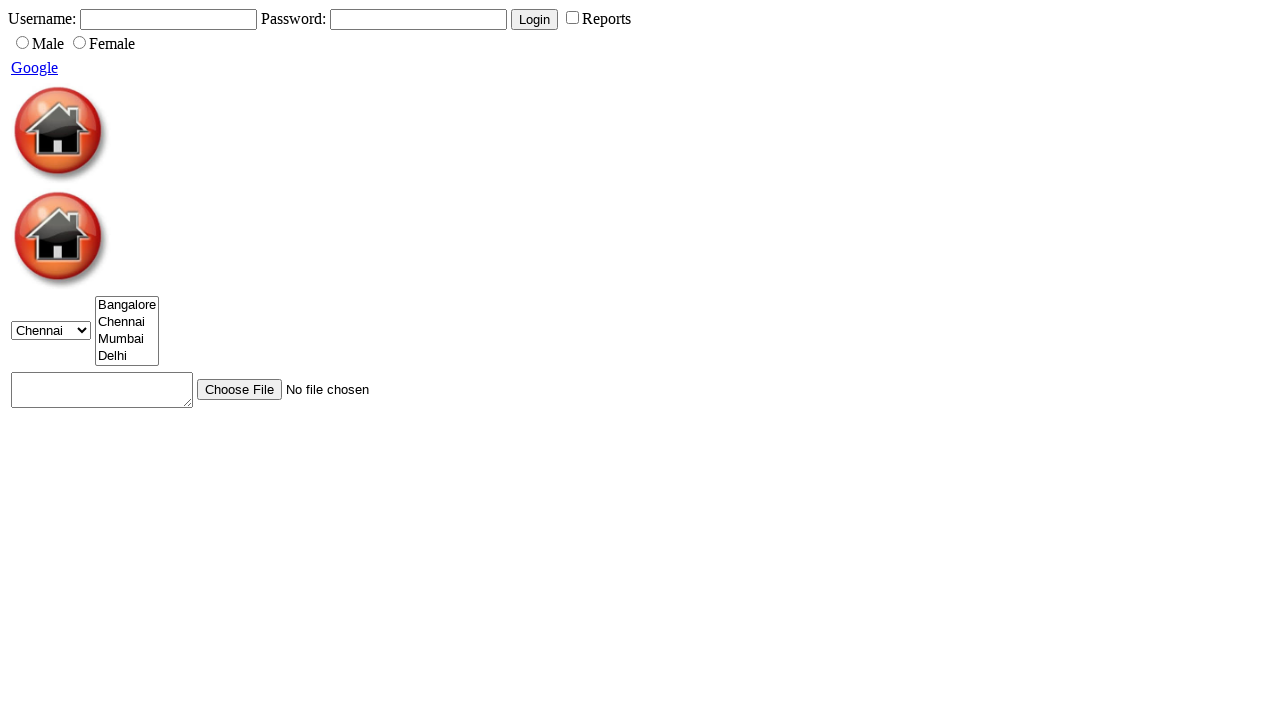

Selected dropdown option by value '3' on #city
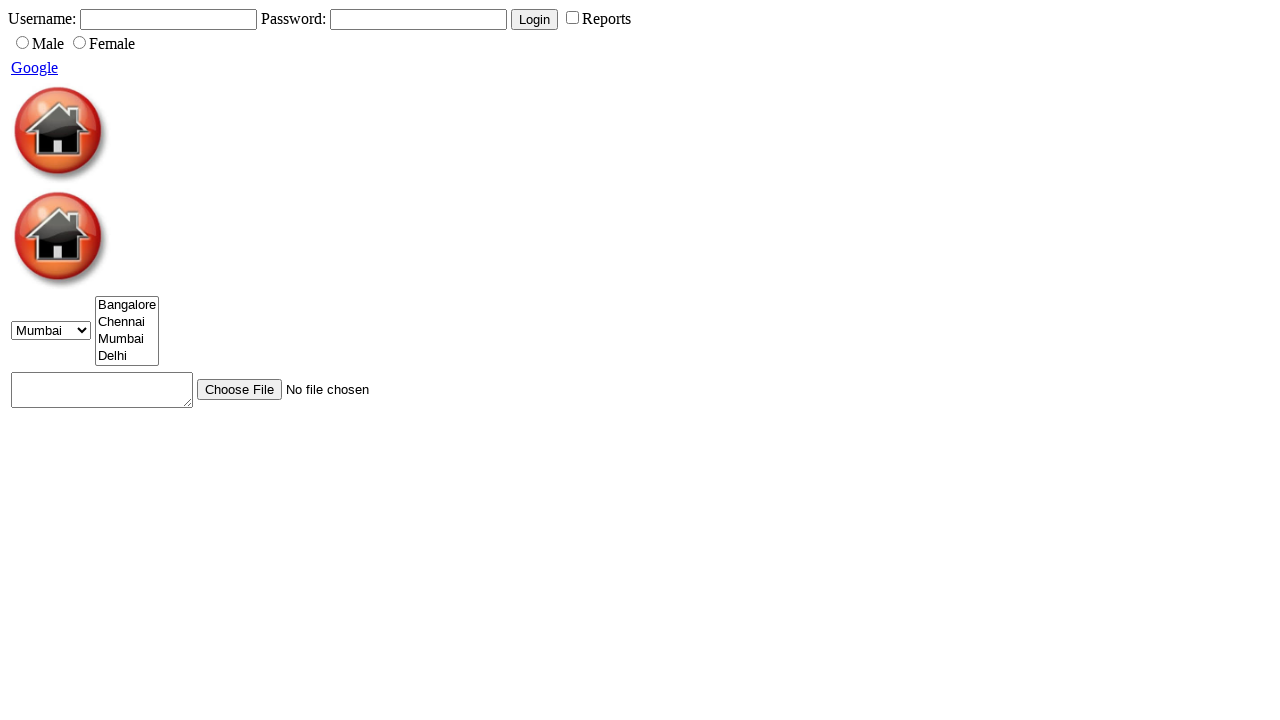

Waited 3 seconds for dropdown selection to register
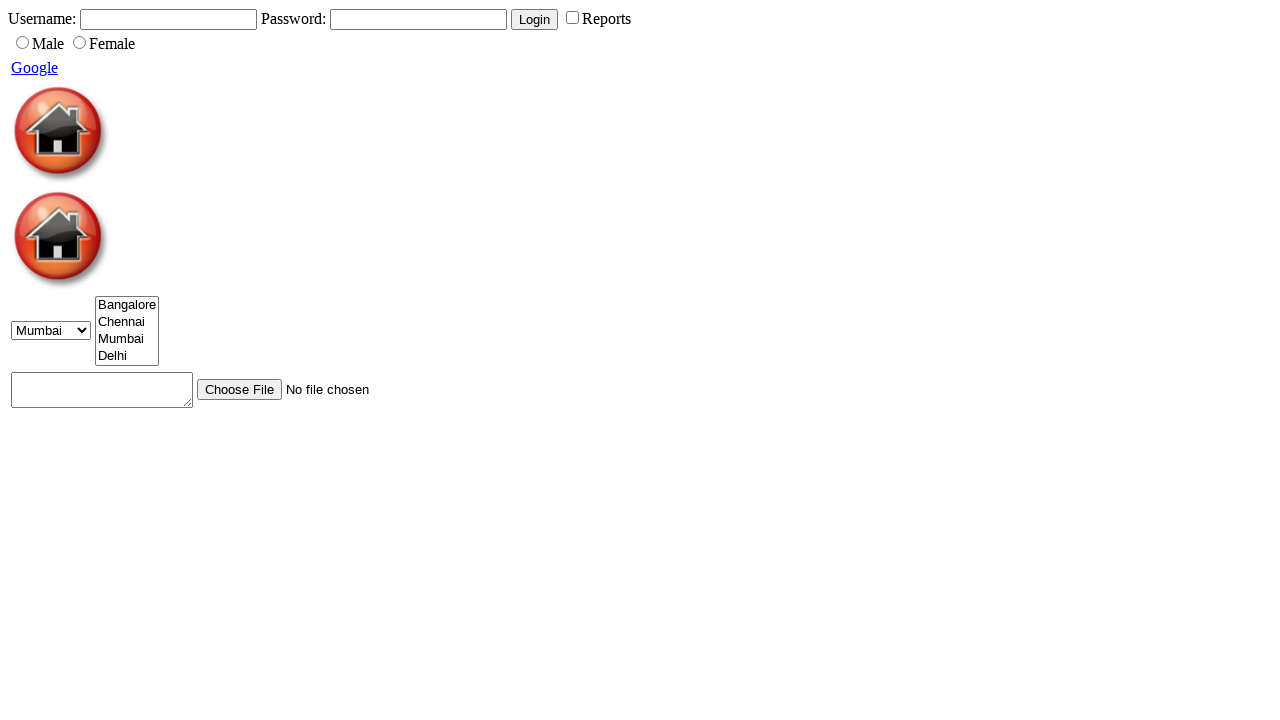

Selected dropdown option by visible text 'Delhi' on #city
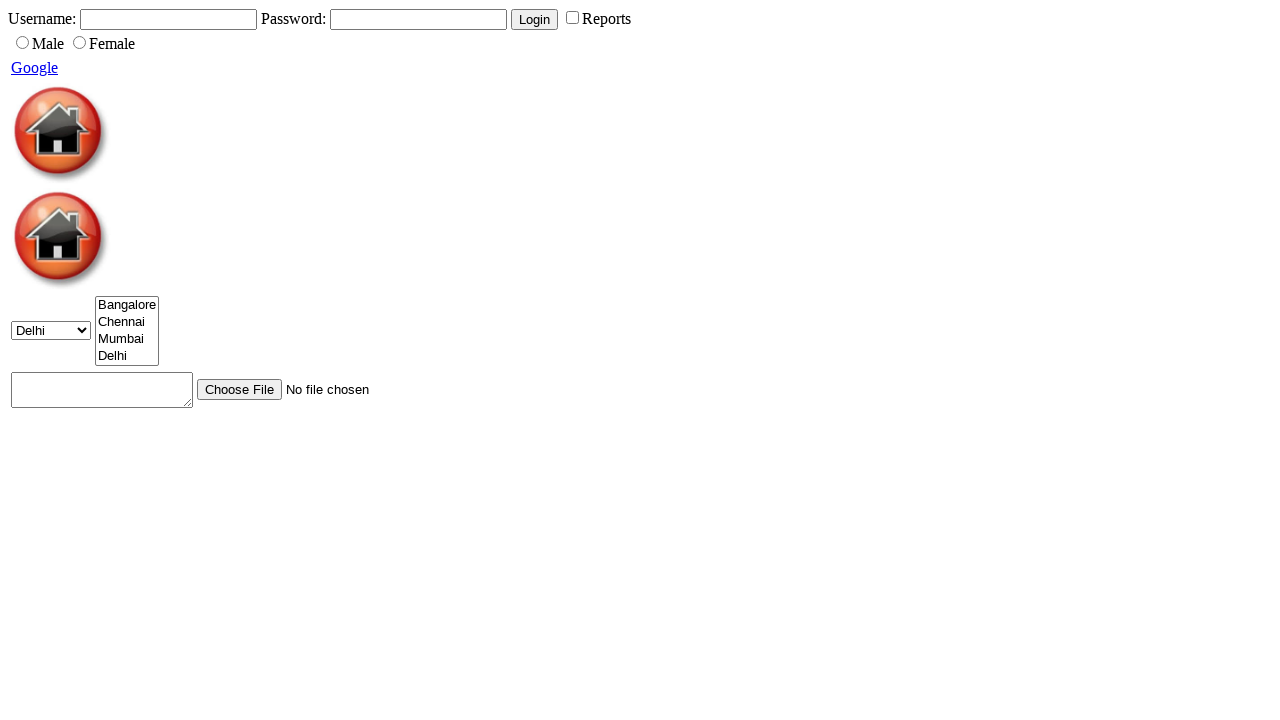

Retrieved all options from the dropdown
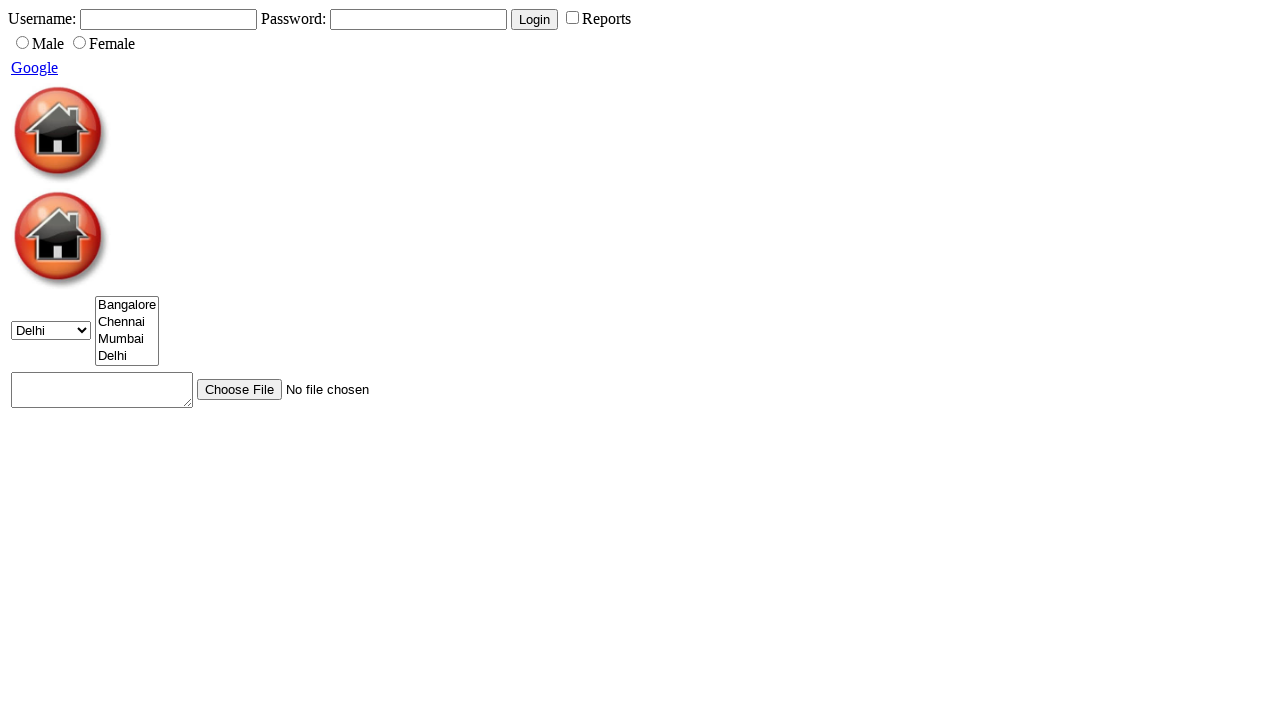

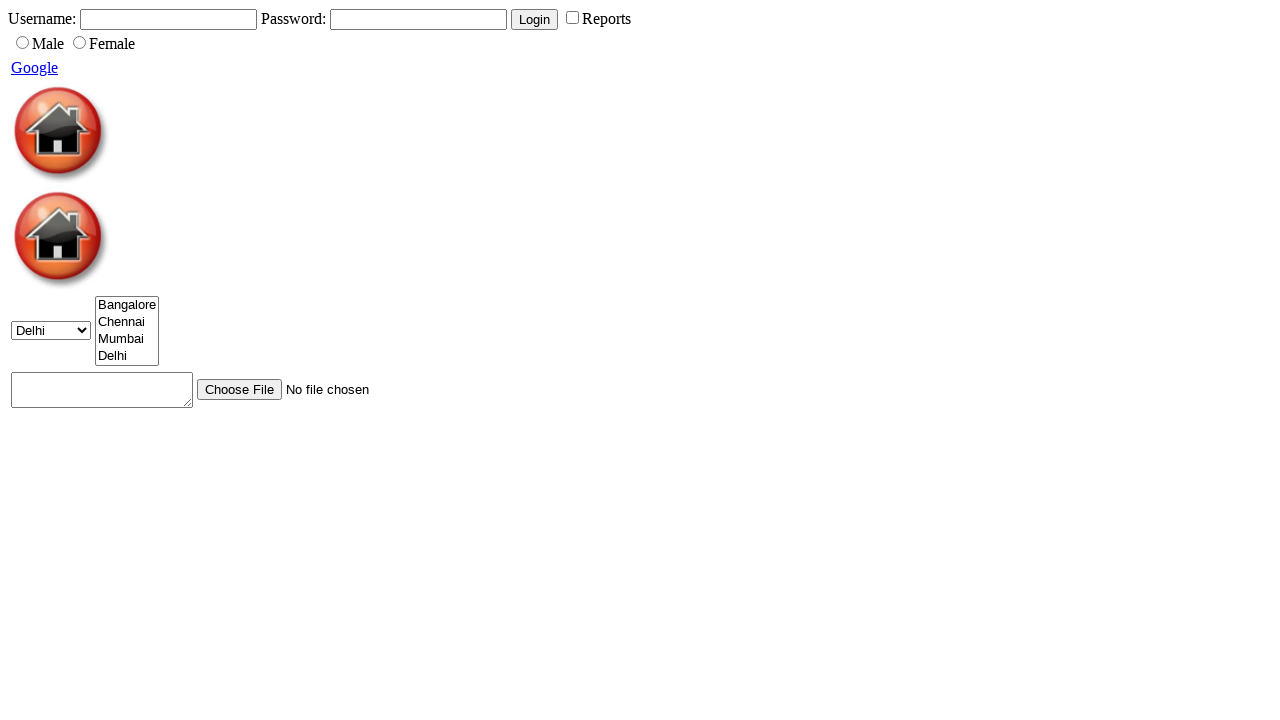